Tests table sorting functionality by clicking on the first column header to sort it, then navigates through pagination to find a specific item (Rice) in the table.

Starting URL: https://rahulshettyacademy.com/greenkart/#/offers

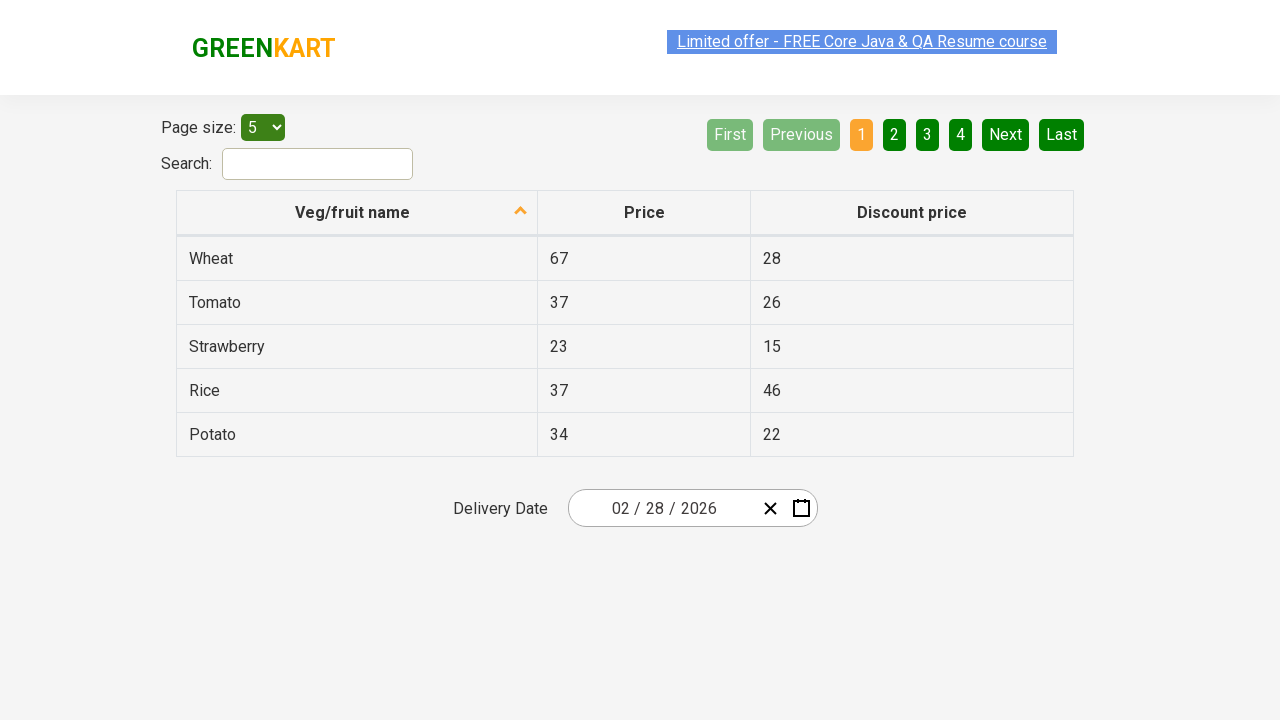

Clicked first column header to sort table at (357, 213) on xpath=//tr/th[1]
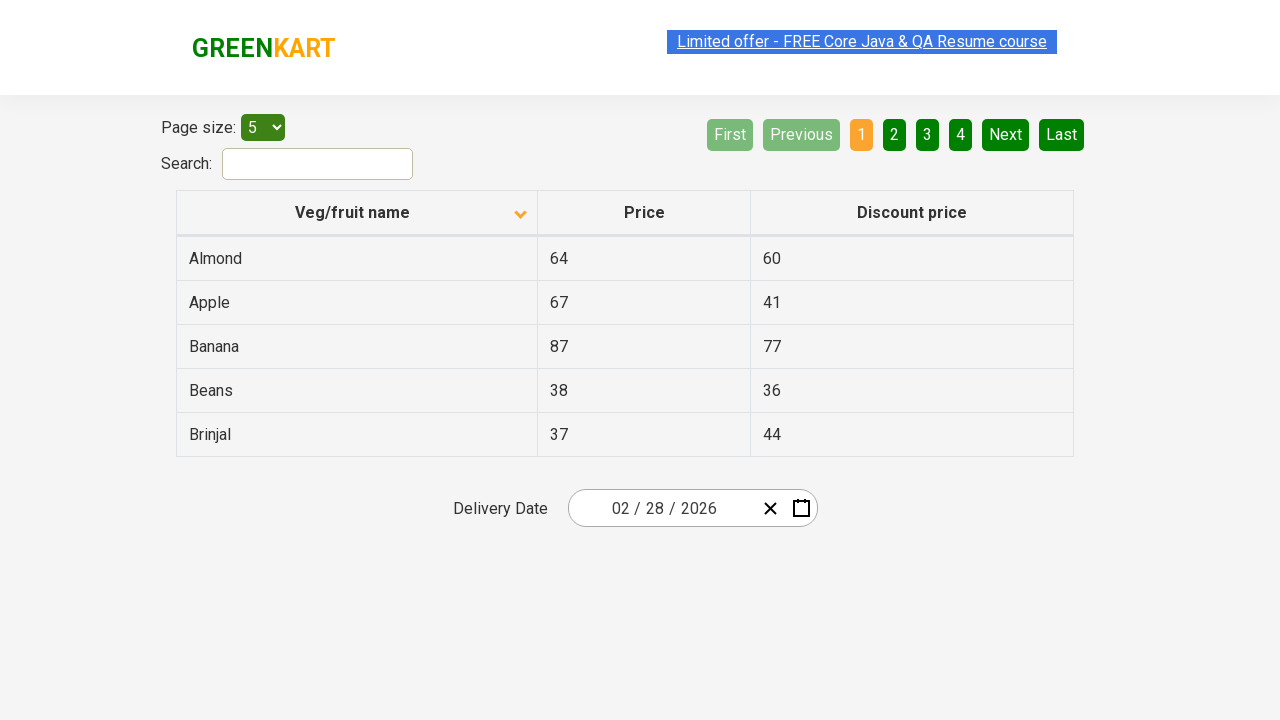

Table data loaded and first column cells are visible
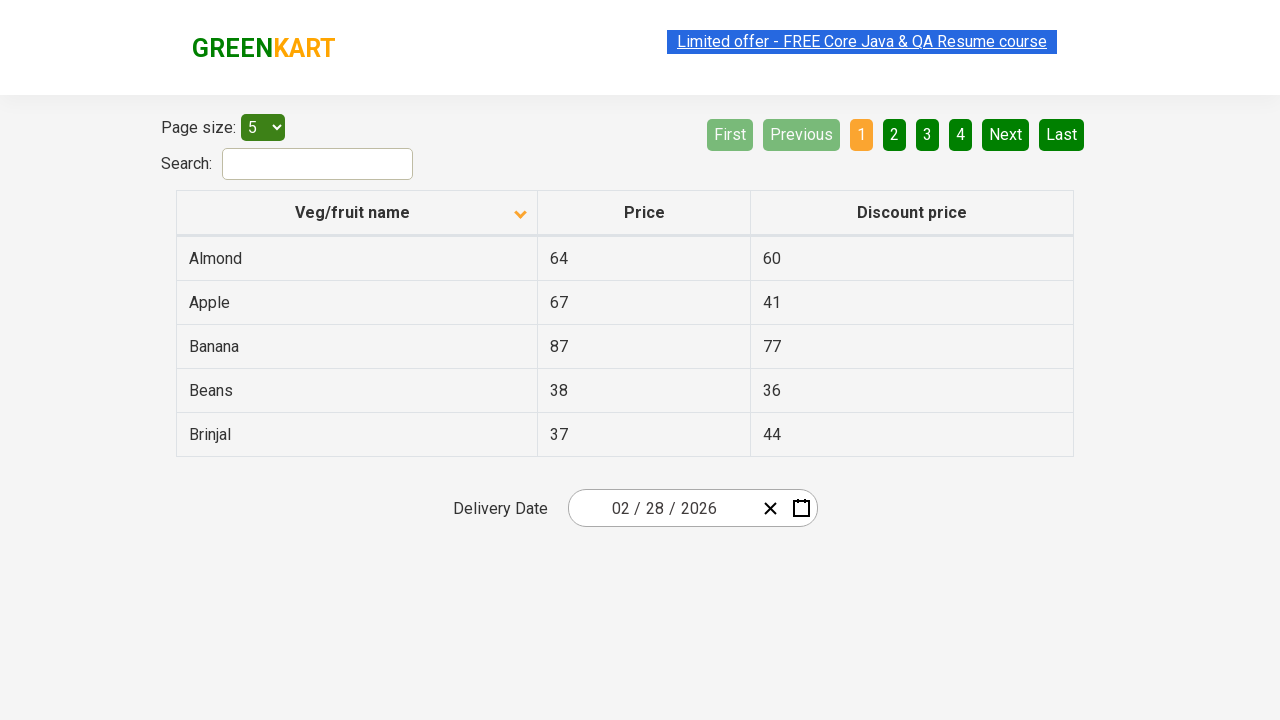

Retrieved all items from first column
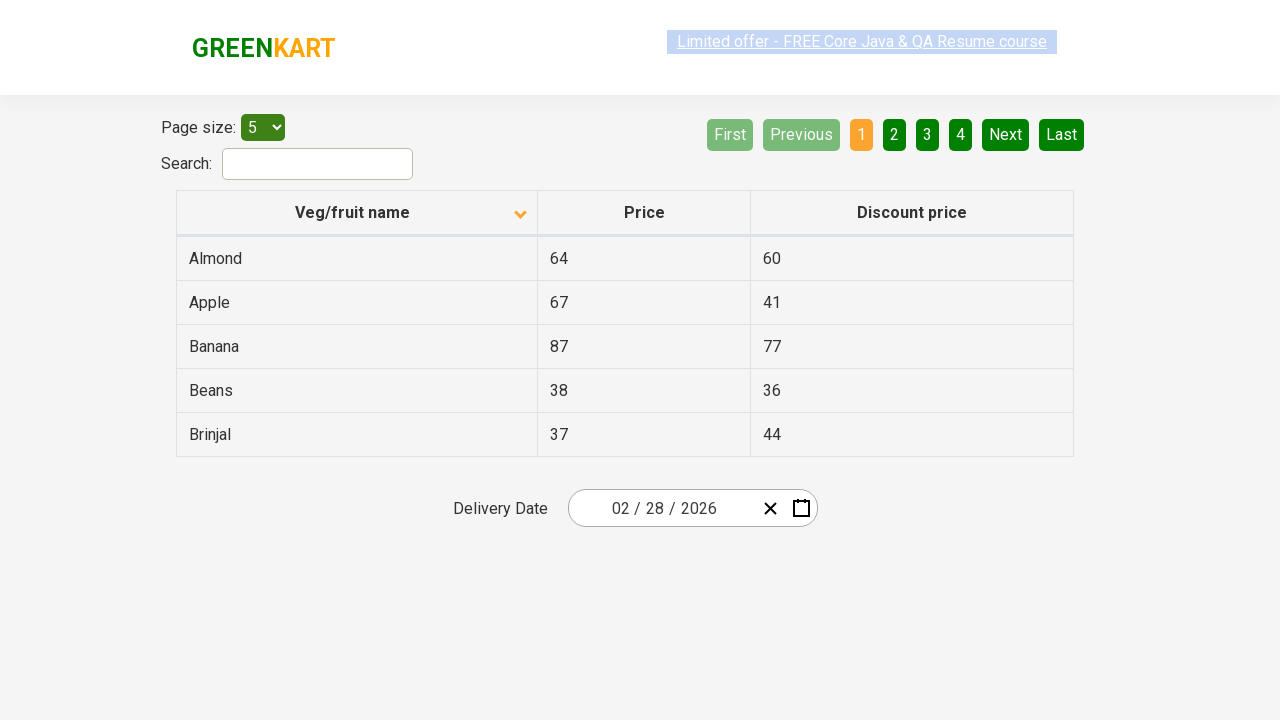

Created sorted copy of elements for verification
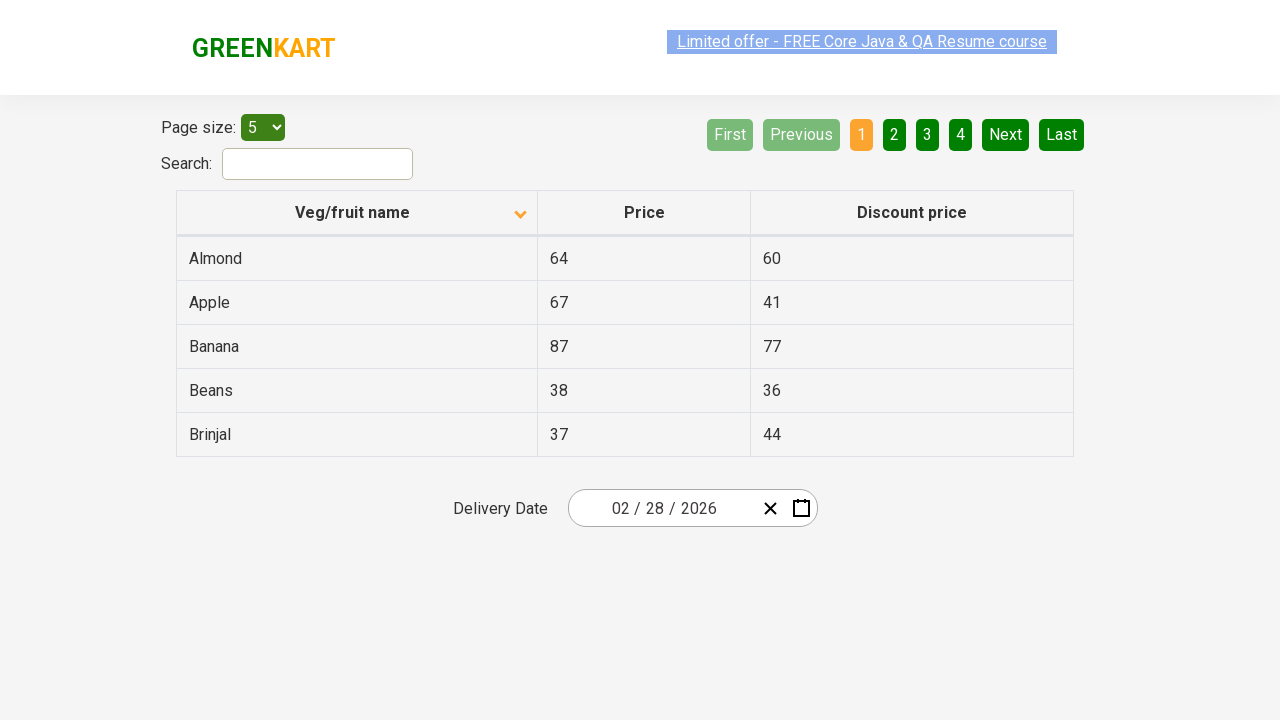

Verified that table column is sorted alphabetically
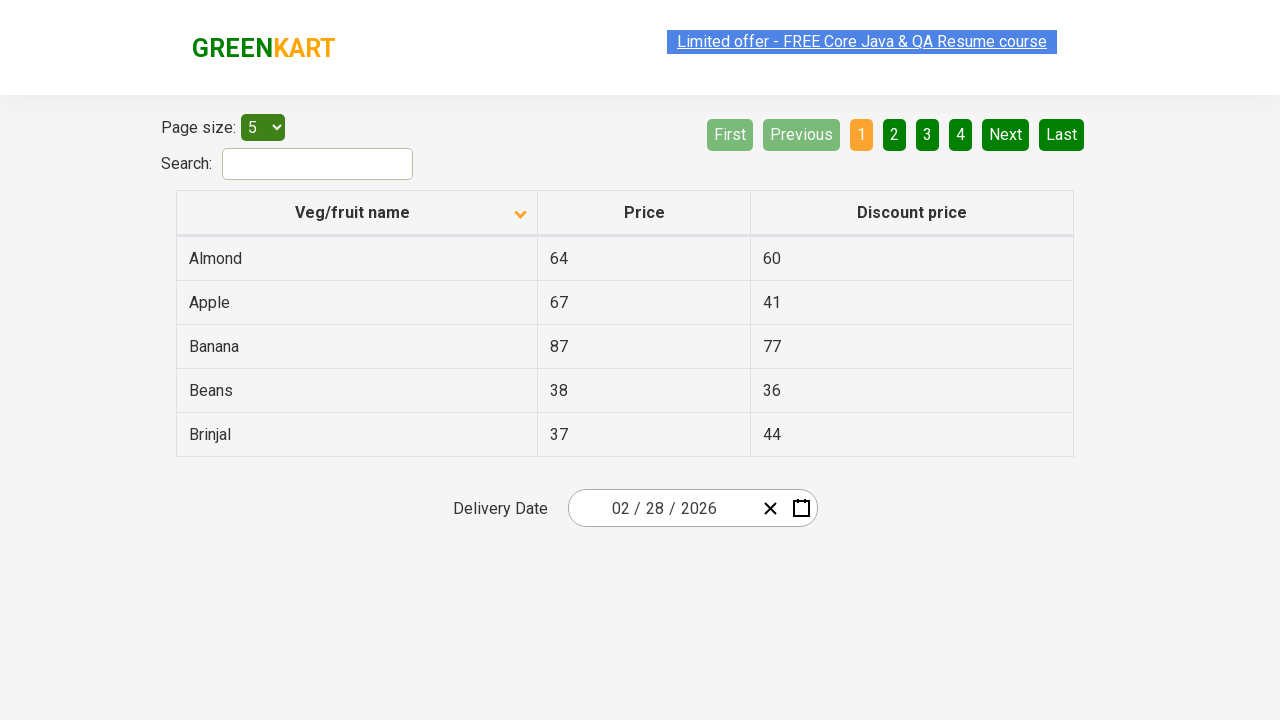

Retrieved rows from page 1 to search for 'Rice'
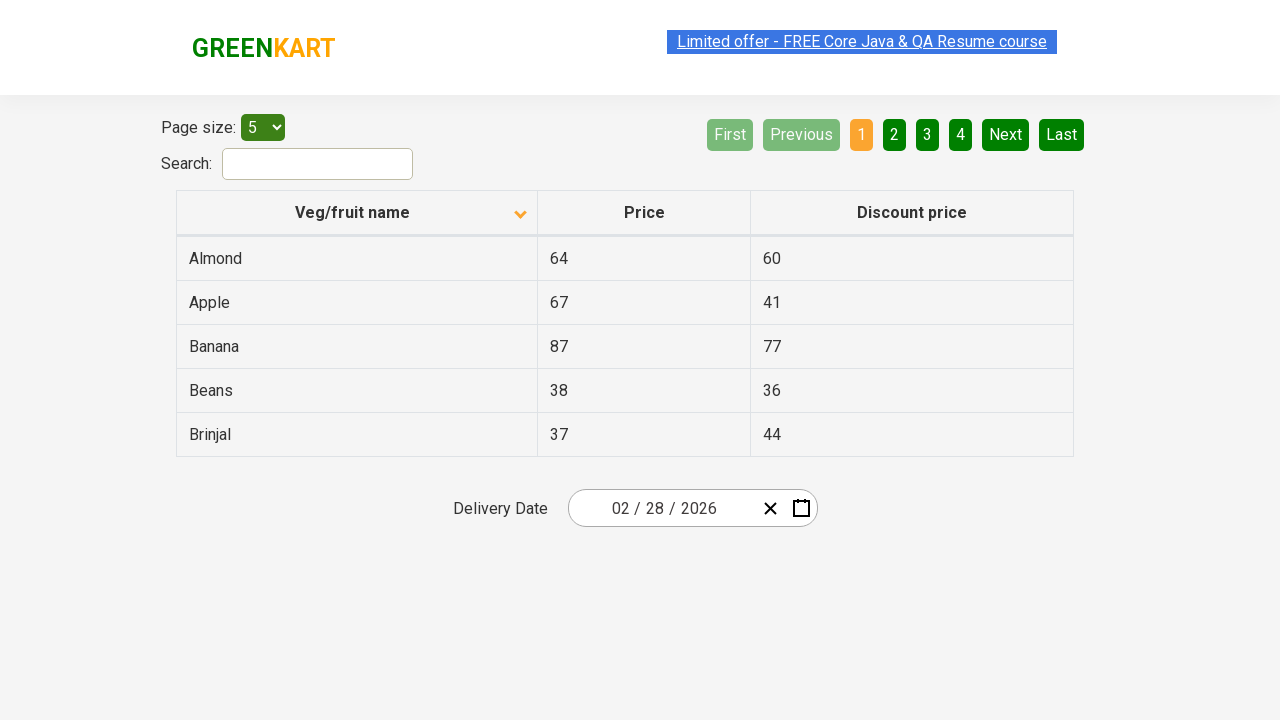

Clicked next page button to navigate to page 2 at (1006, 134) on [aria-label='Next']
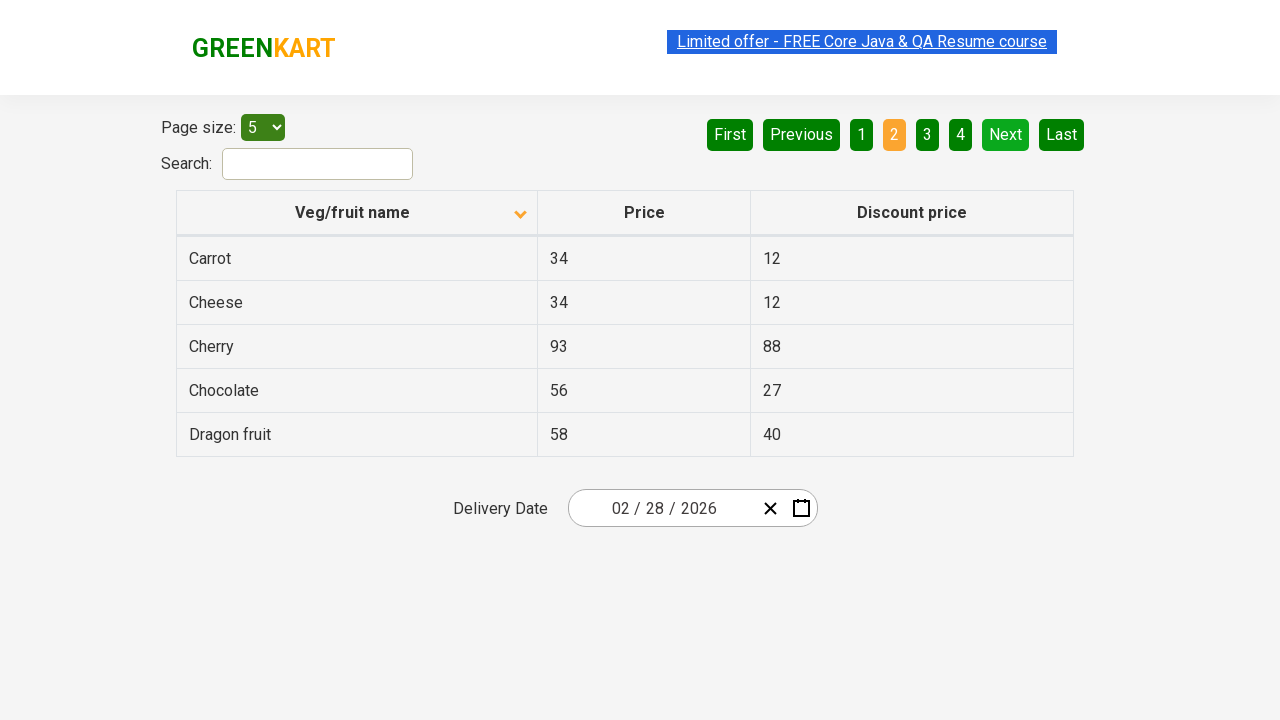

Waited for page content to update
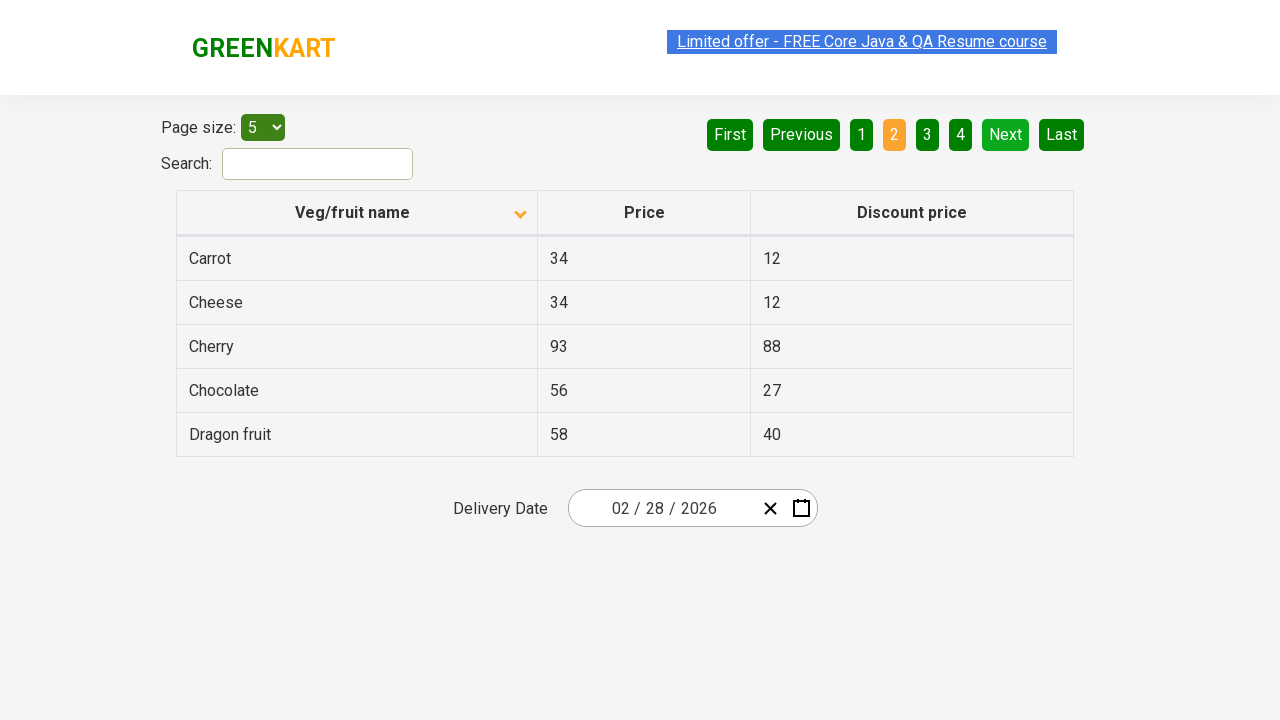

Retrieved rows from page 2 to search for 'Rice'
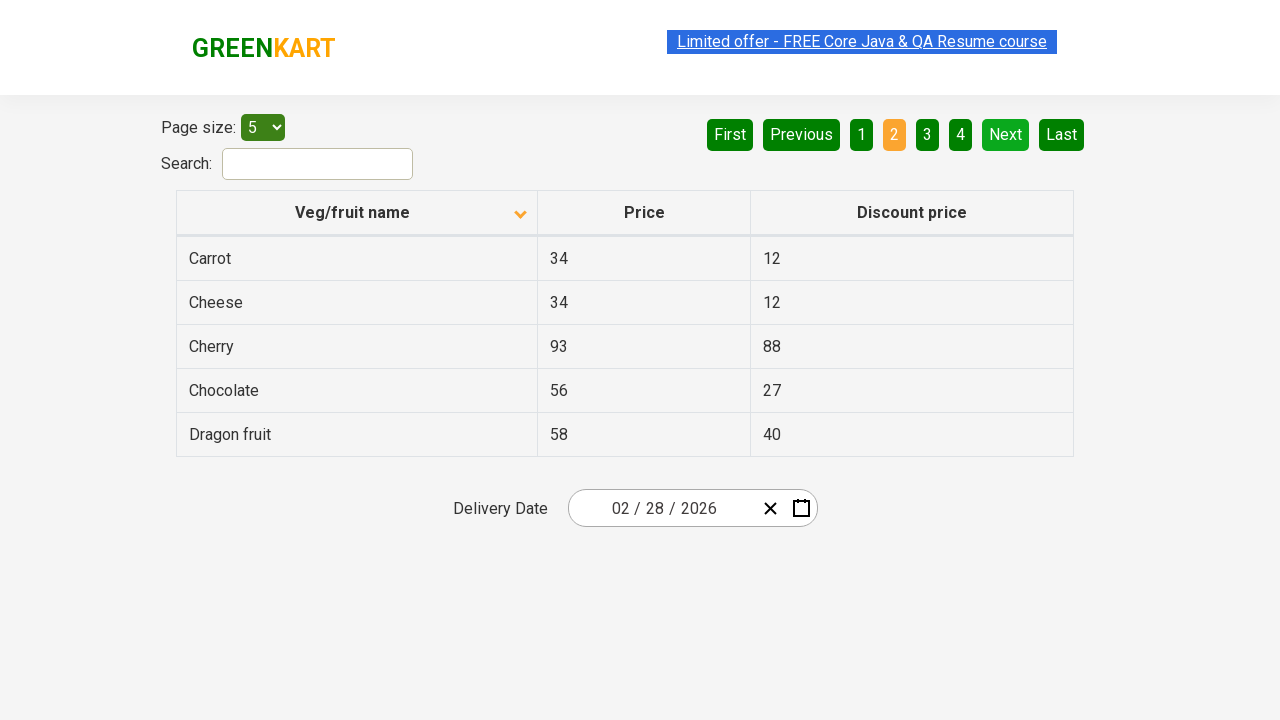

Clicked next page button to navigate to page 3 at (1006, 134) on [aria-label='Next']
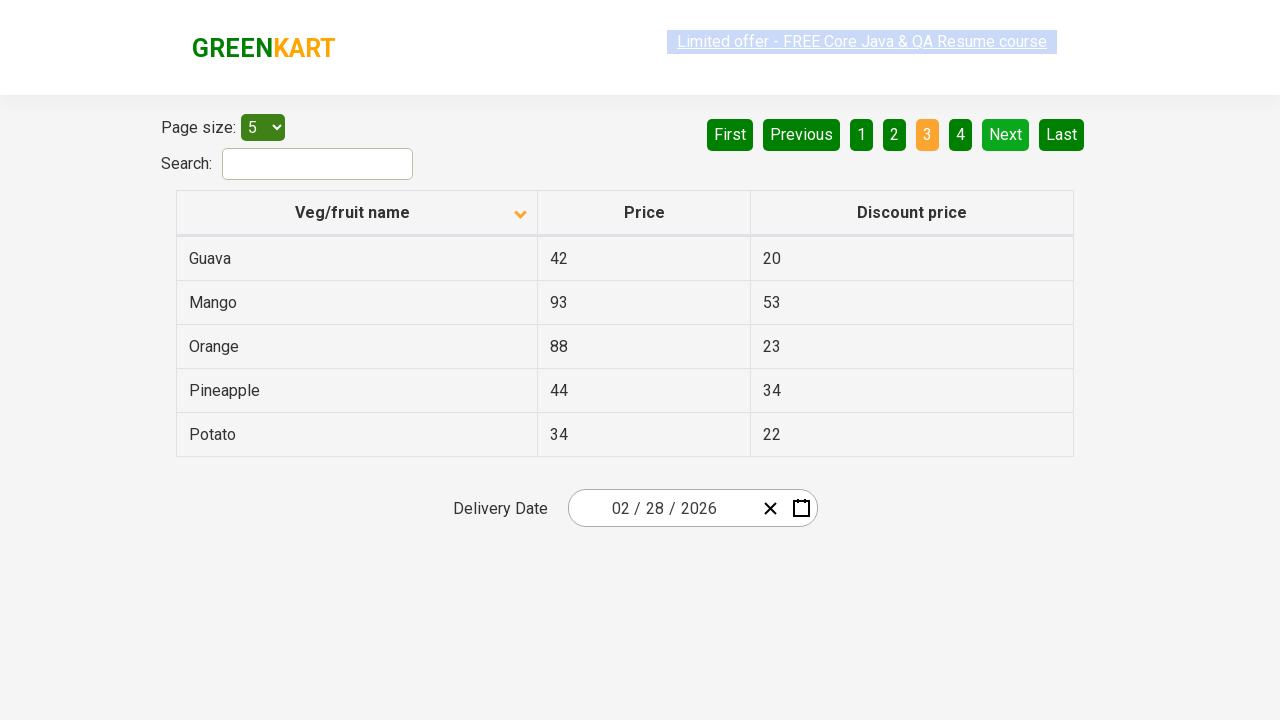

Waited for page content to update
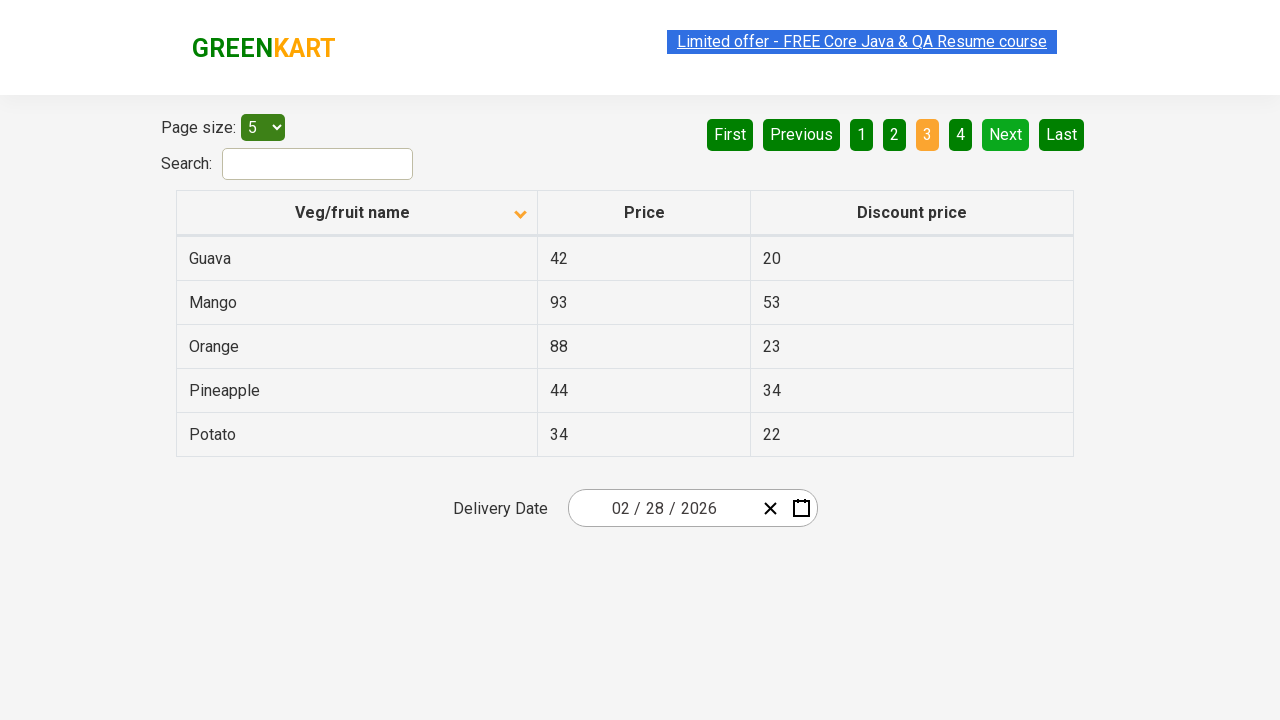

Retrieved rows from page 3 to search for 'Rice'
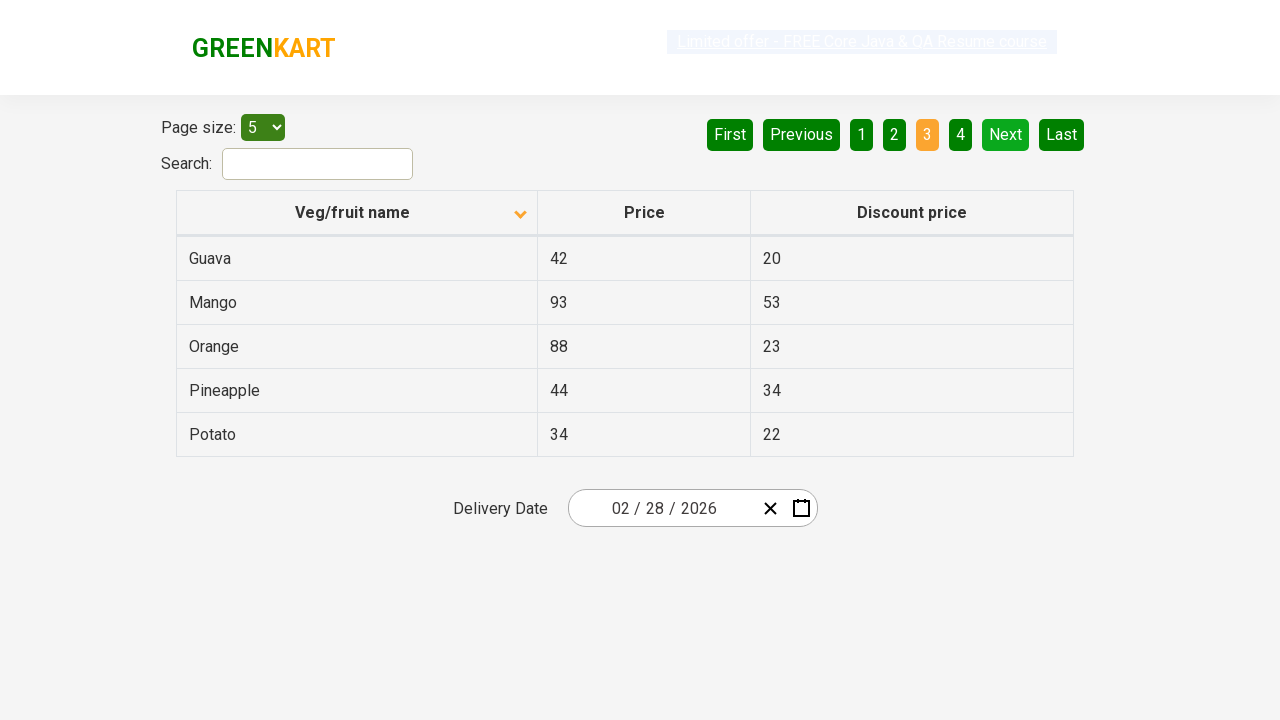

Clicked next page button to navigate to page 4 at (1006, 134) on [aria-label='Next']
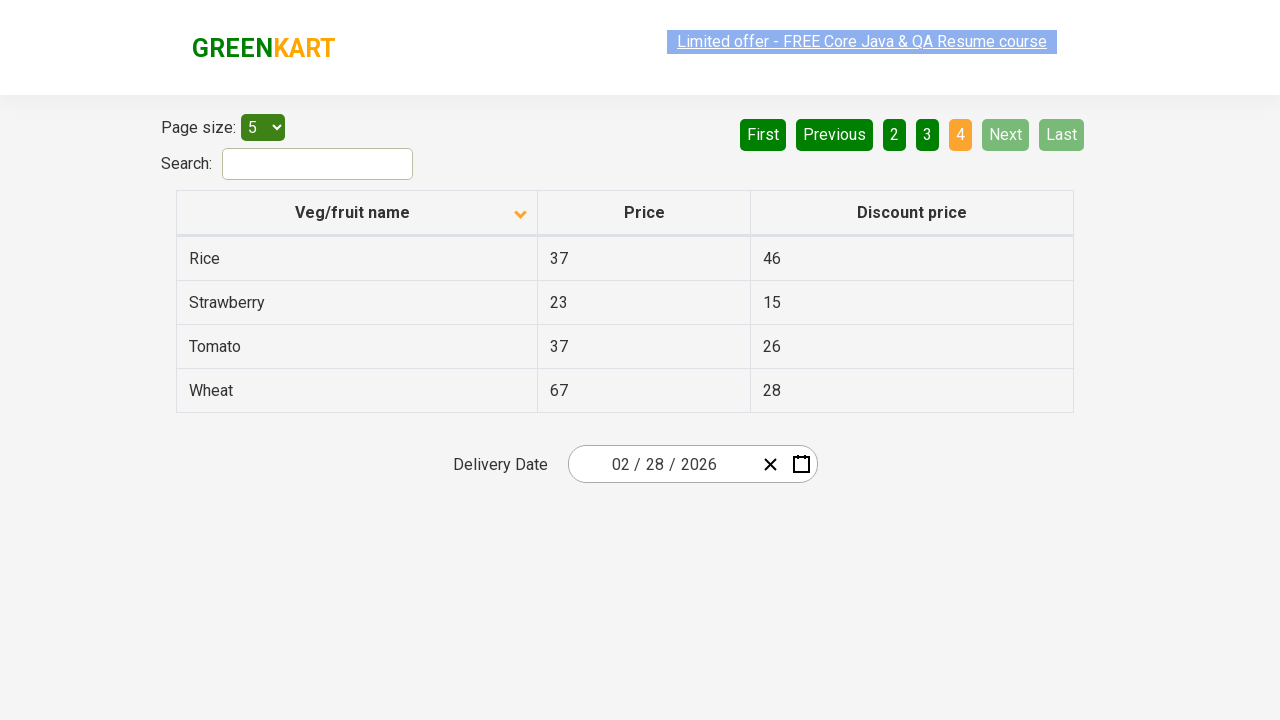

Waited for page content to update
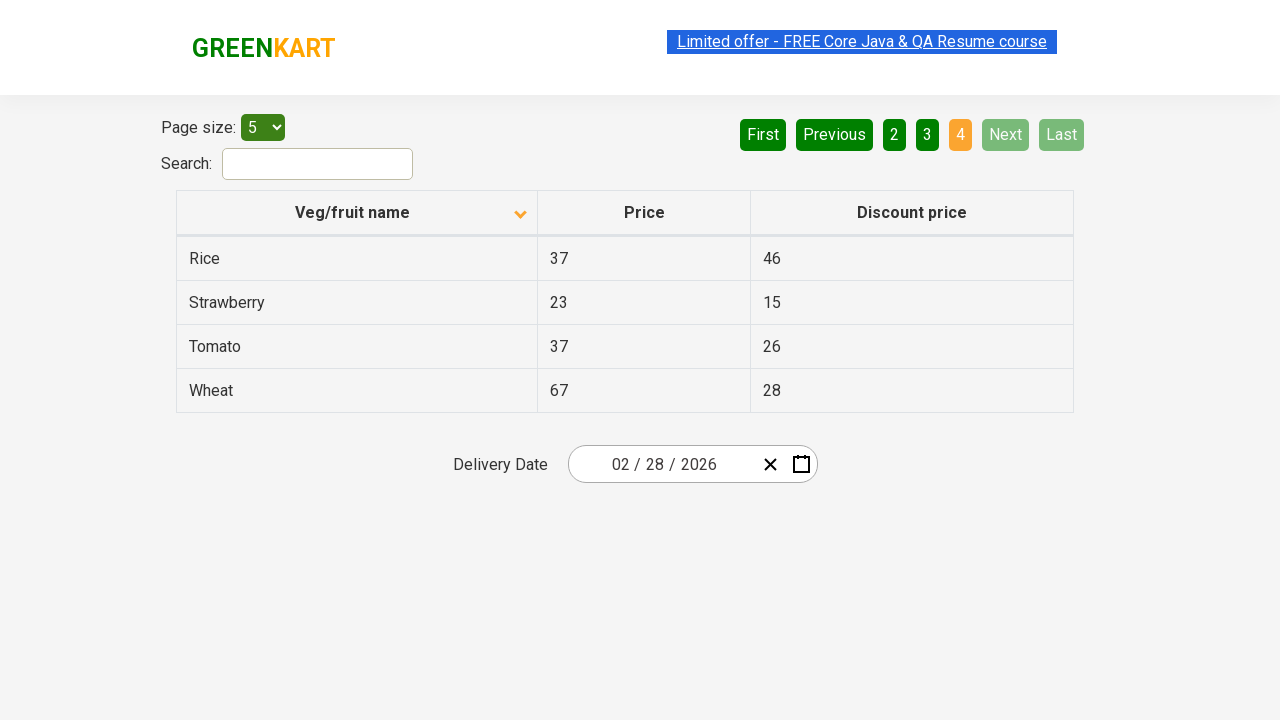

Retrieved rows from page 4 to search for 'Rice'
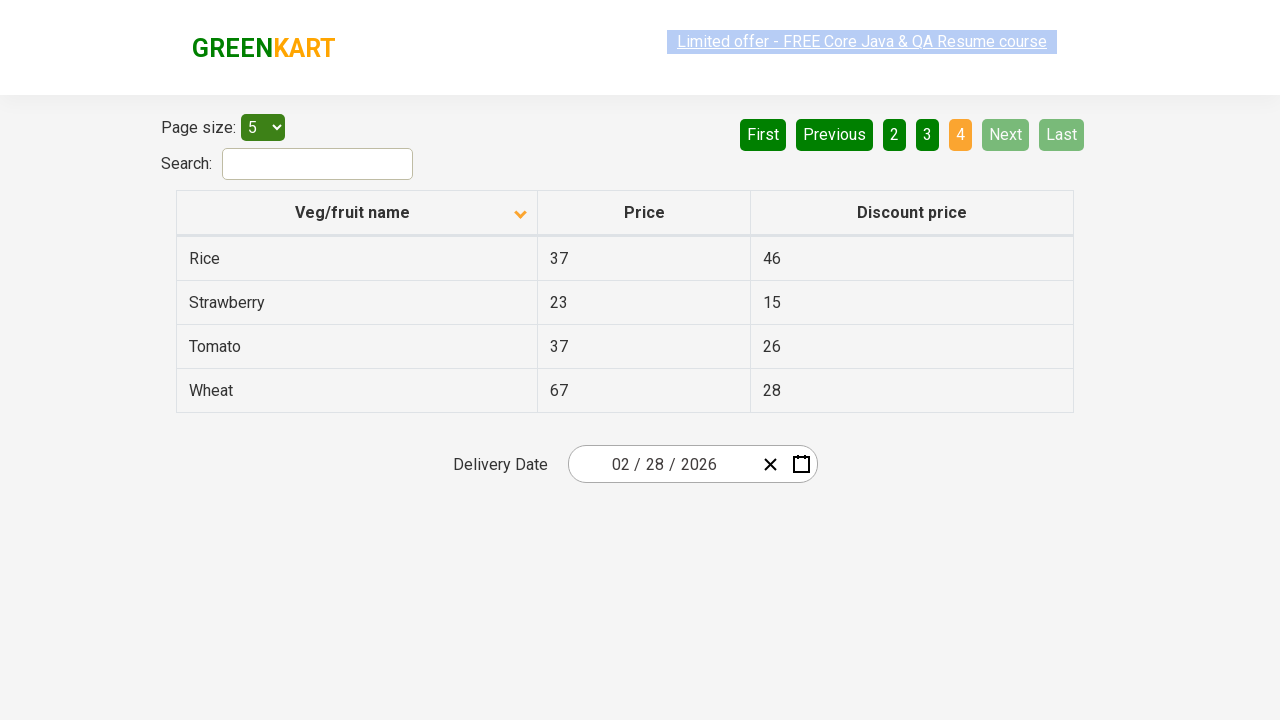

Found 'Rice' item in table and verified its presence
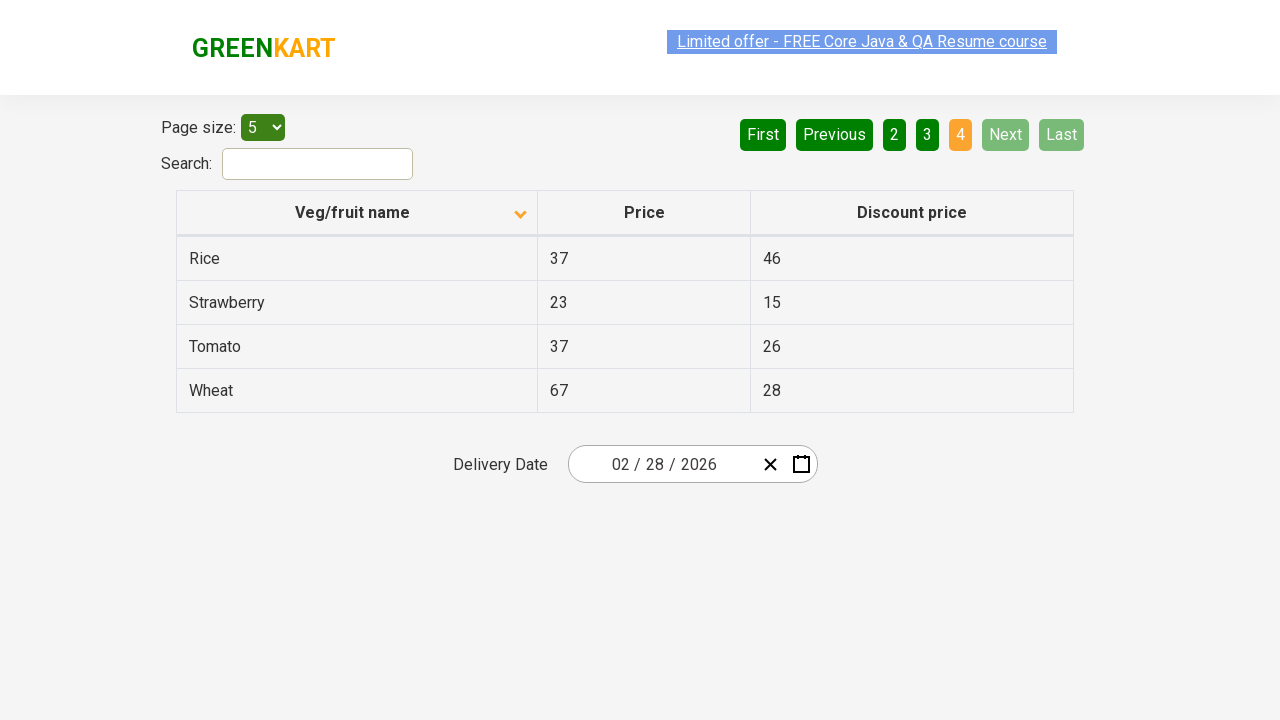

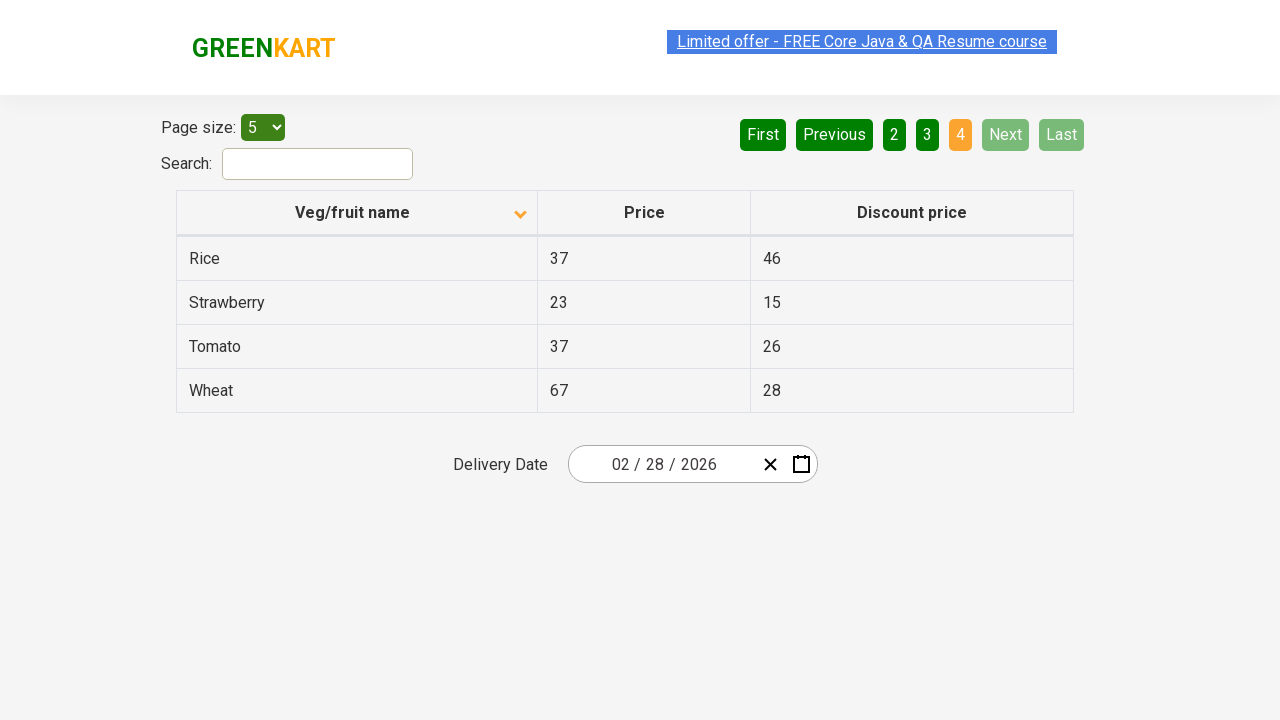